Navigates to the Understanding HE website and verifies that anchor links are present on the page

Starting URL: https://www.understandinghe.com/

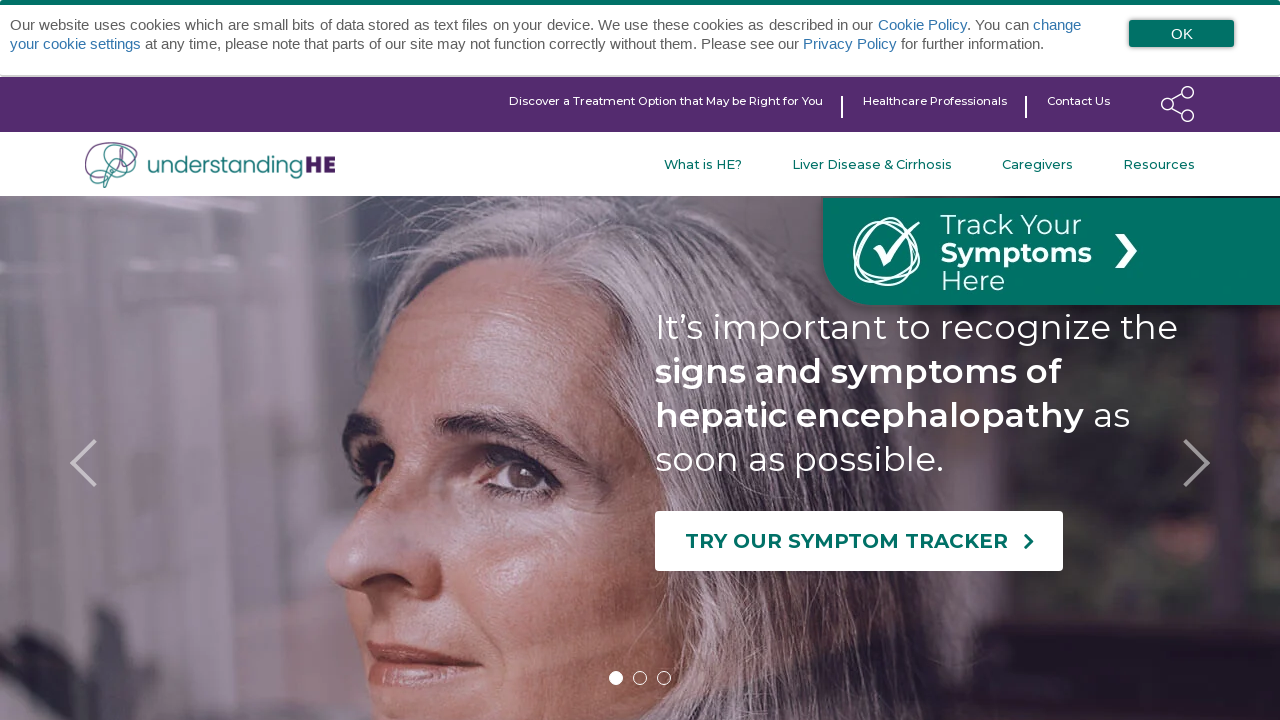

Navigated to Understanding HE website
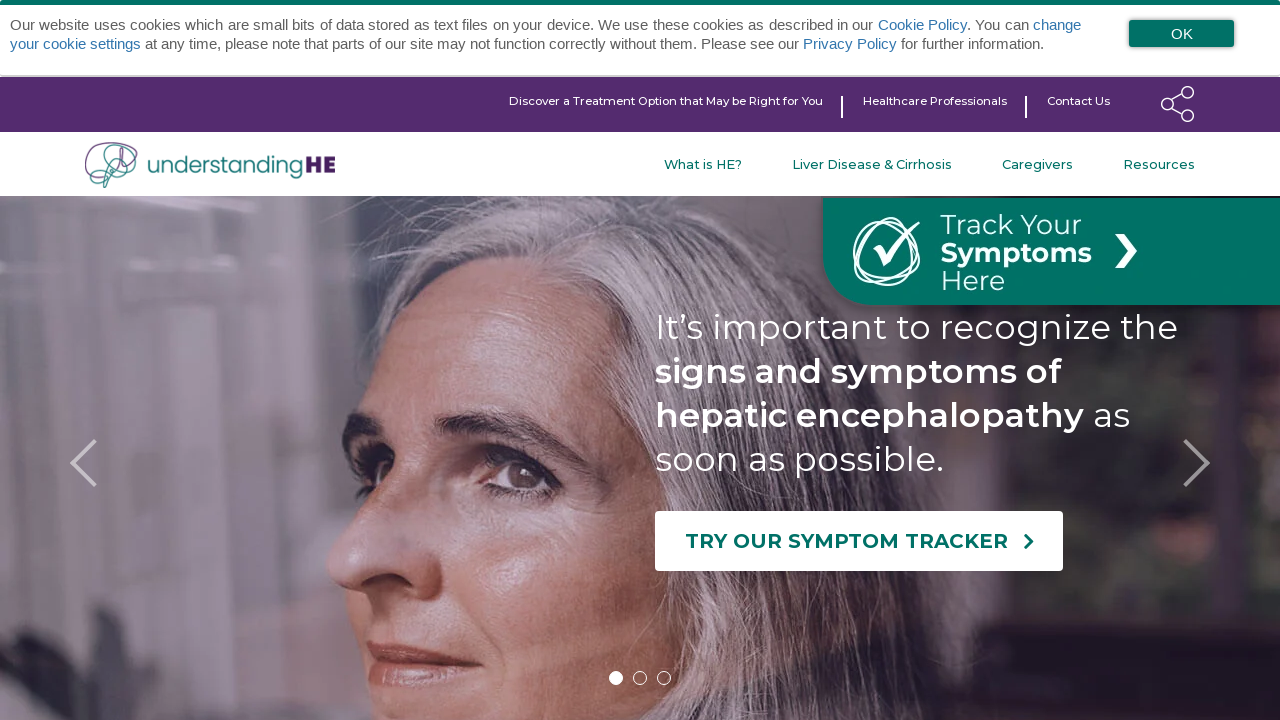

Page fully loaded (network idle)
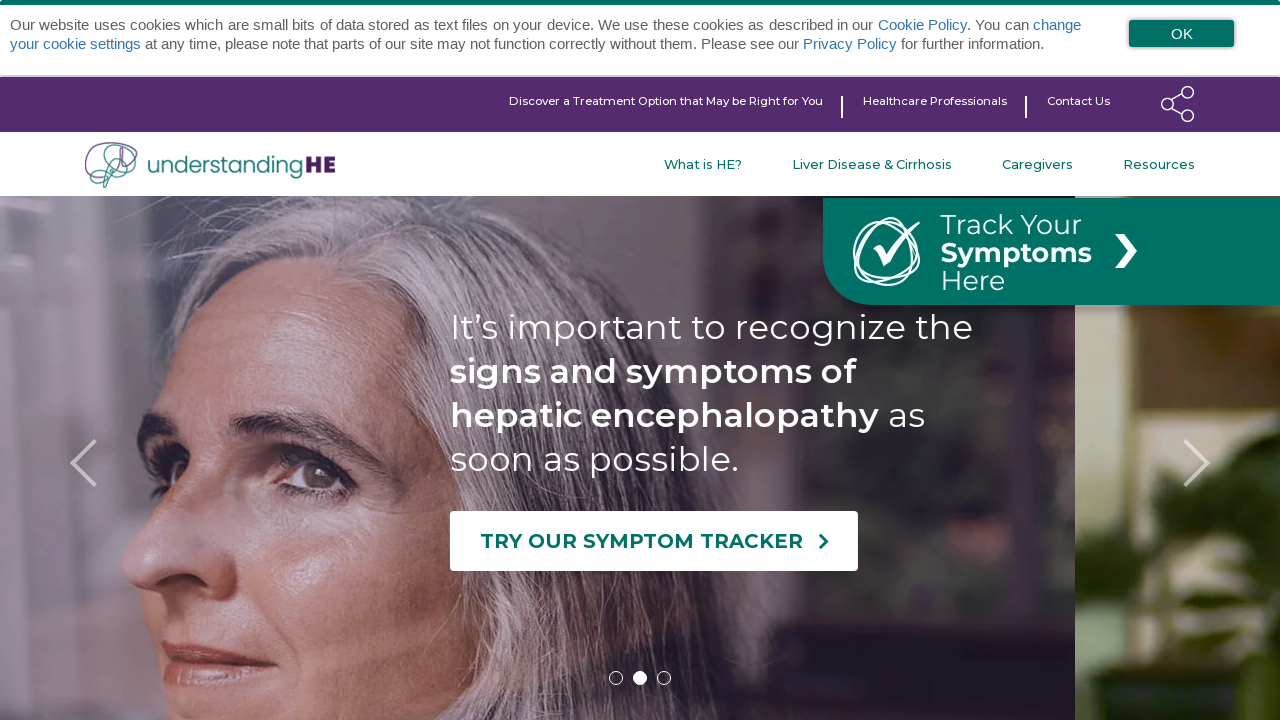

Located all anchor links on the page
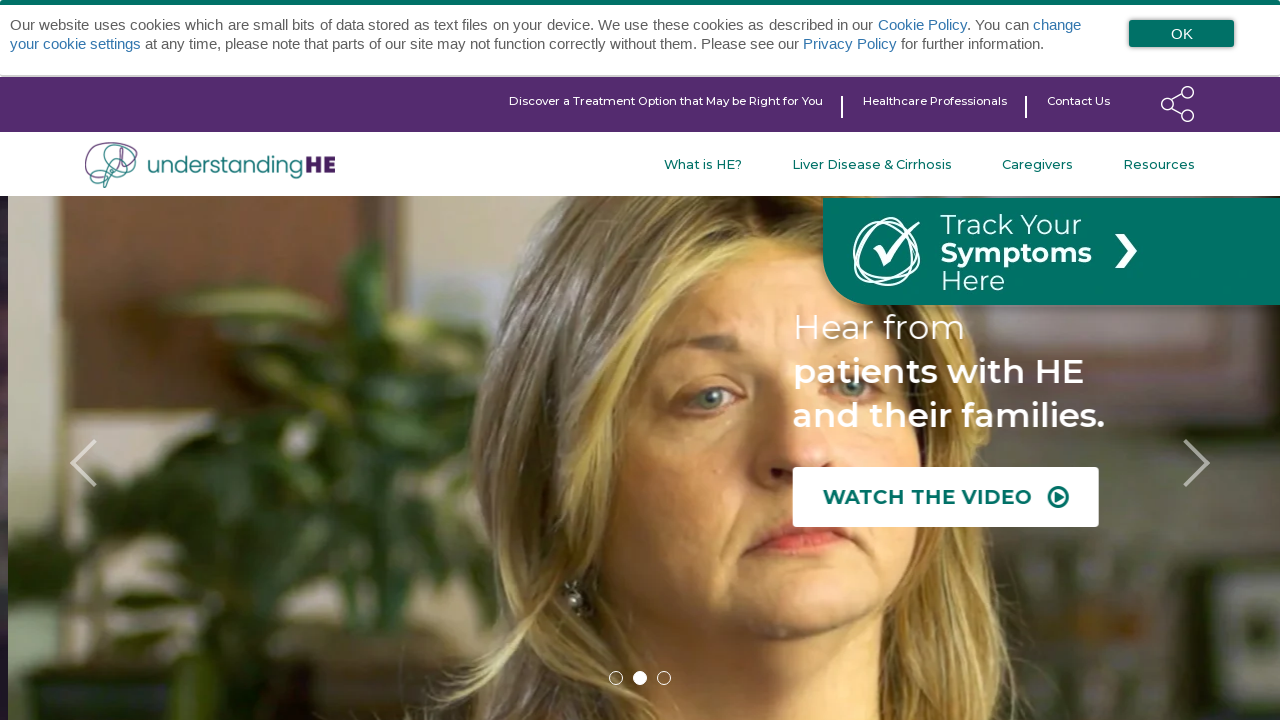

First anchor link confirmed to be attached to DOM
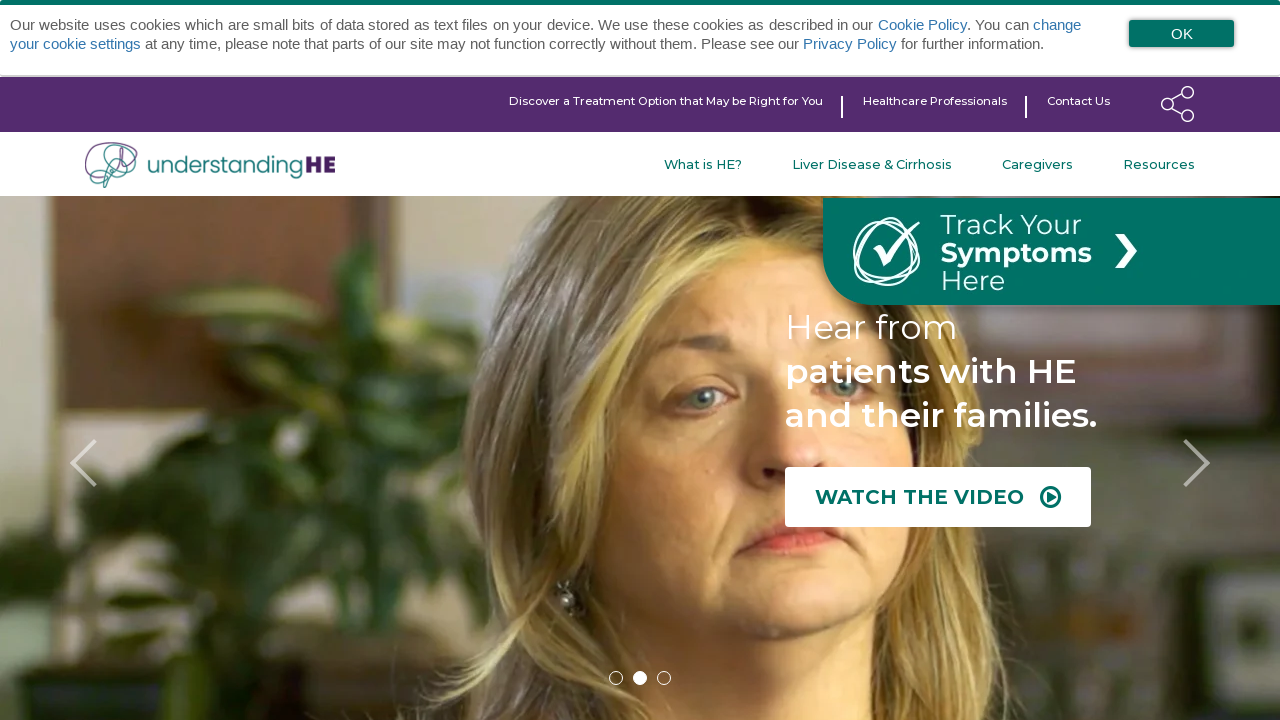

Counted 55 anchor links on the page
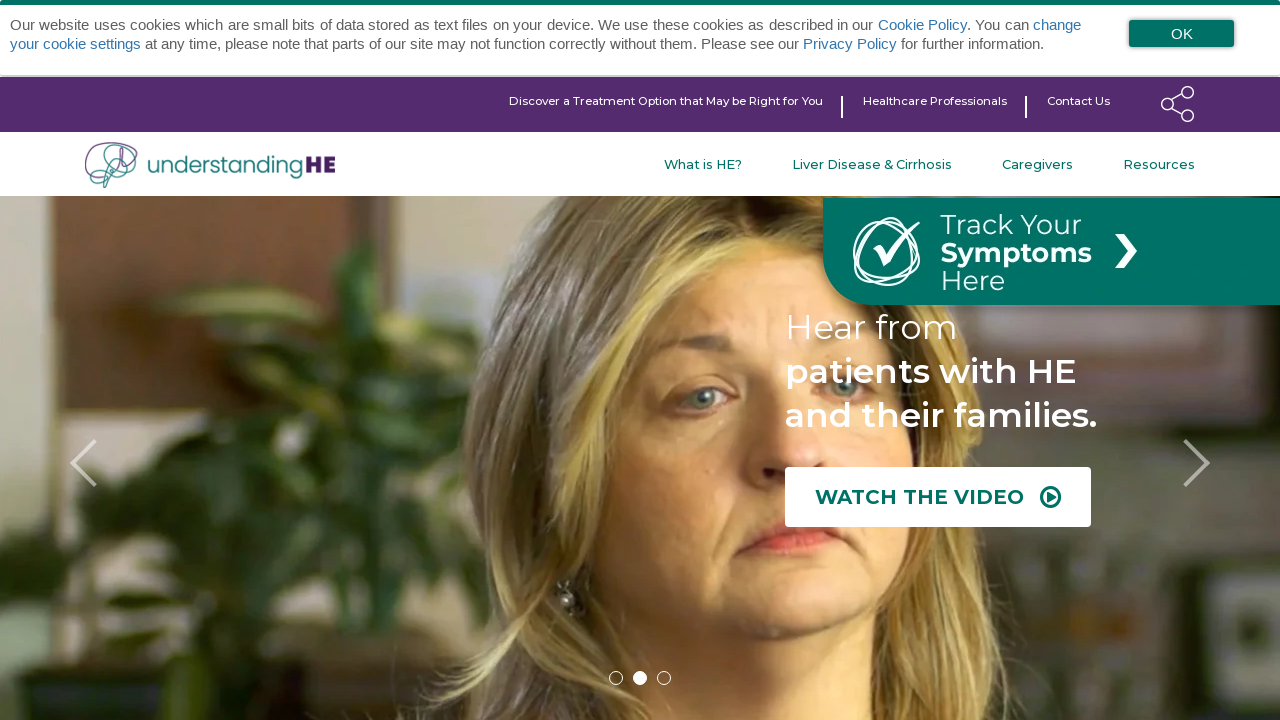

Assertion passed: anchor links are present on the page
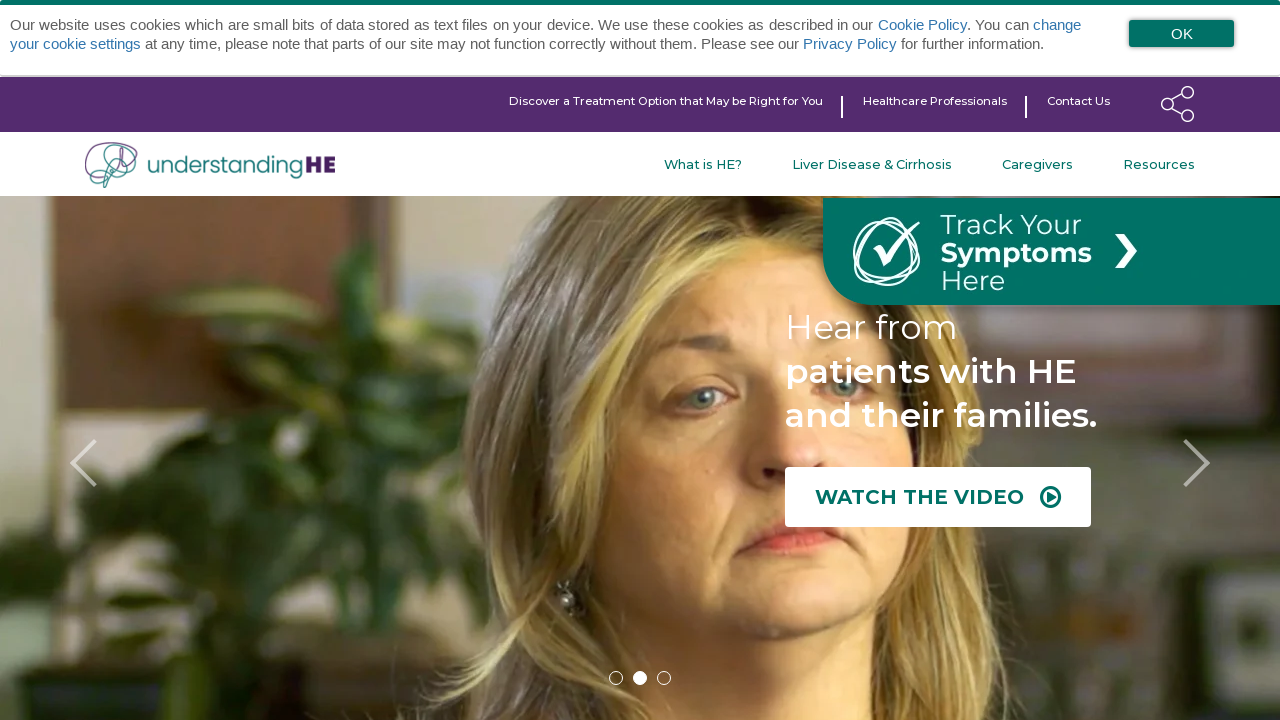

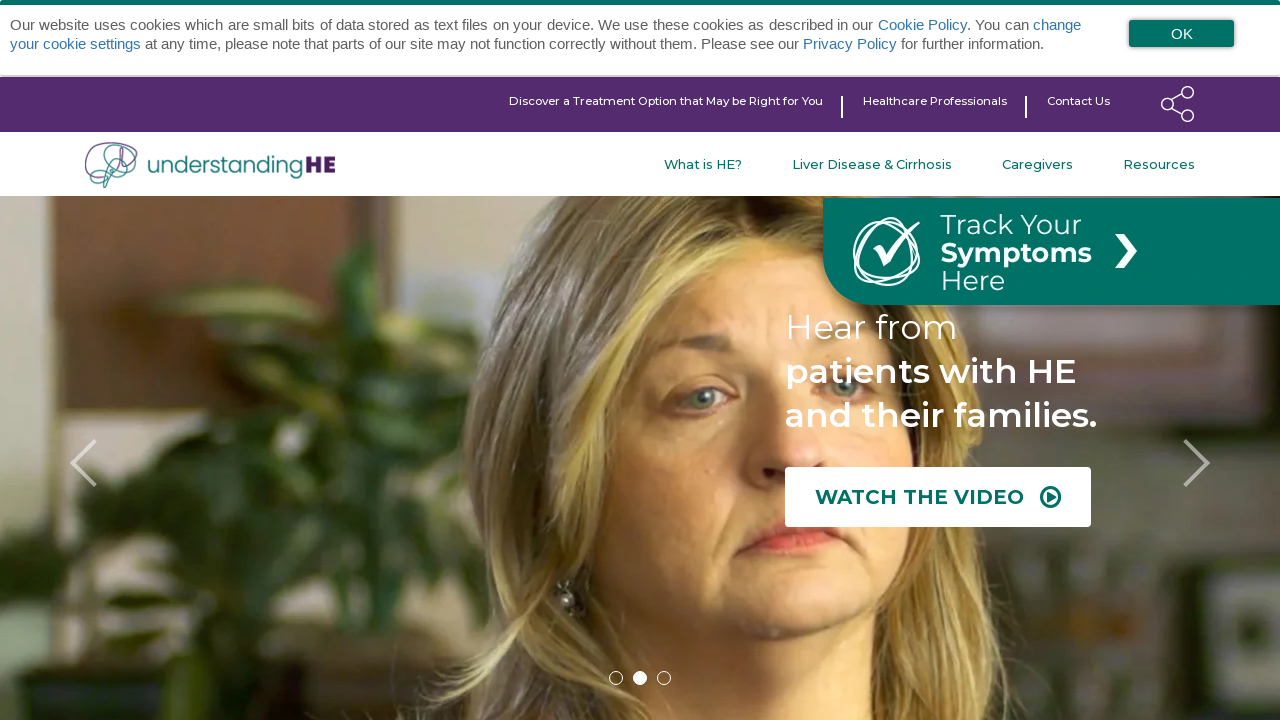